Tests navigation functionality on the Selenium website by clicking through Downloads and Documentation links, then using browser navigation buttons (back, forward, refresh)

Starting URL: https://www.selenium.dev/

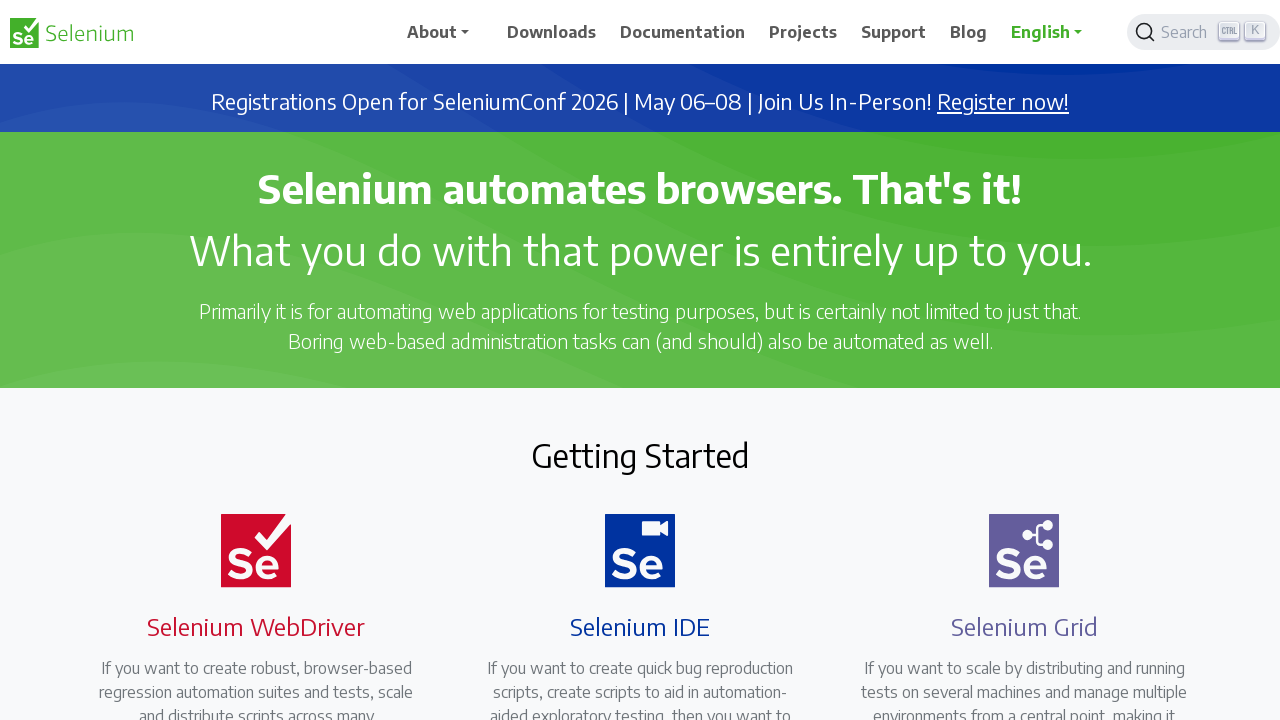

Clicked on Downloads link at (552, 32) on xpath=//span[normalize-space()='Downloads']
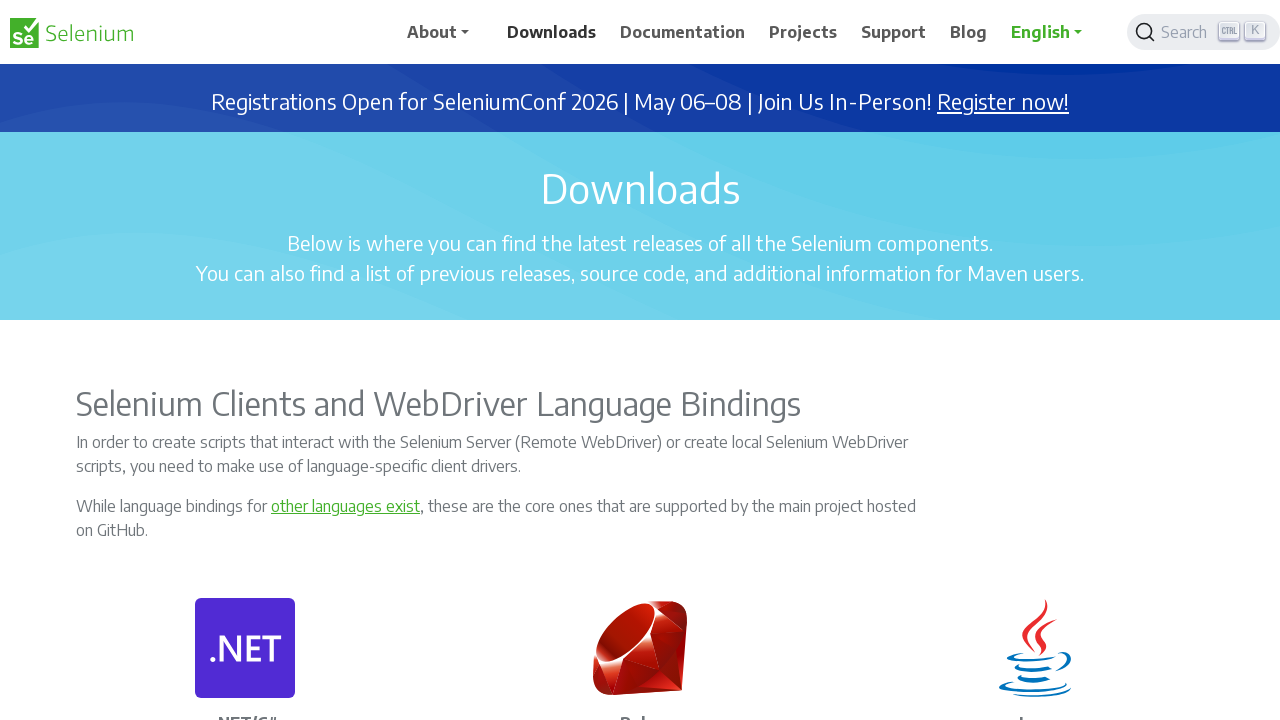

Retrieved Downloads page title: Downloads | Selenium
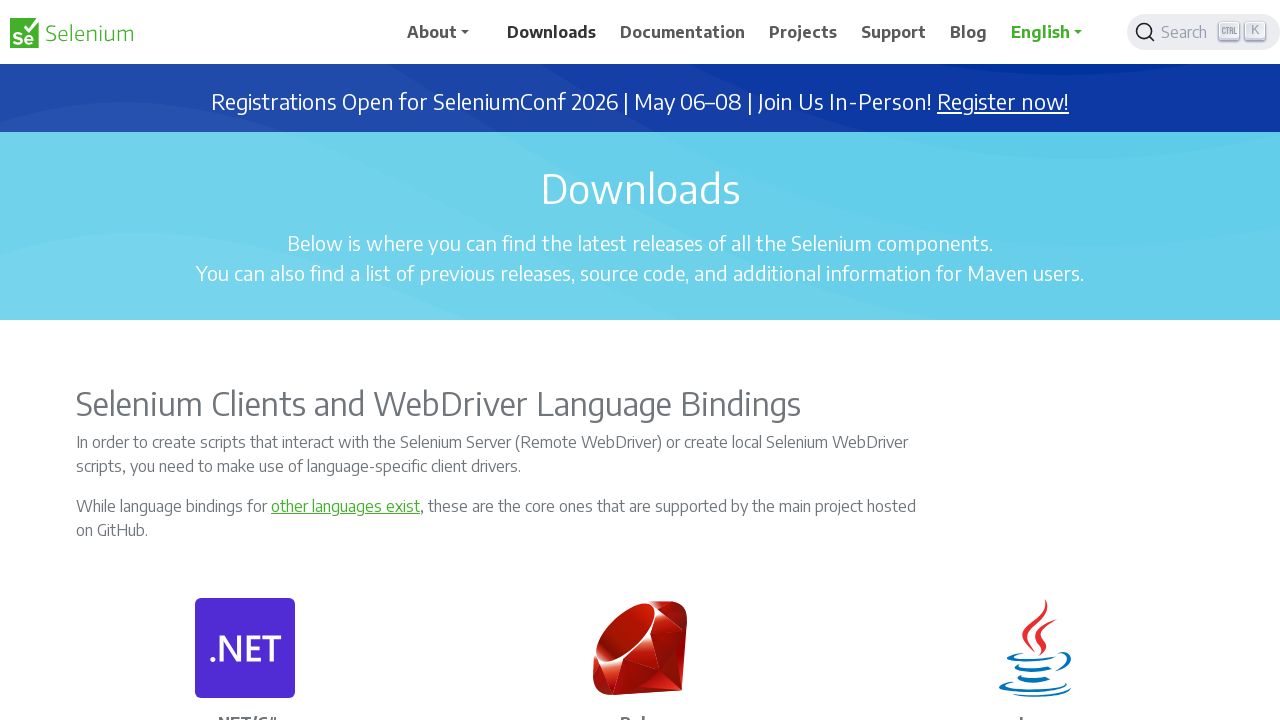

Clicked on Documentation link at (683, 32) on xpath=//span[normalize-space()='Documentation']
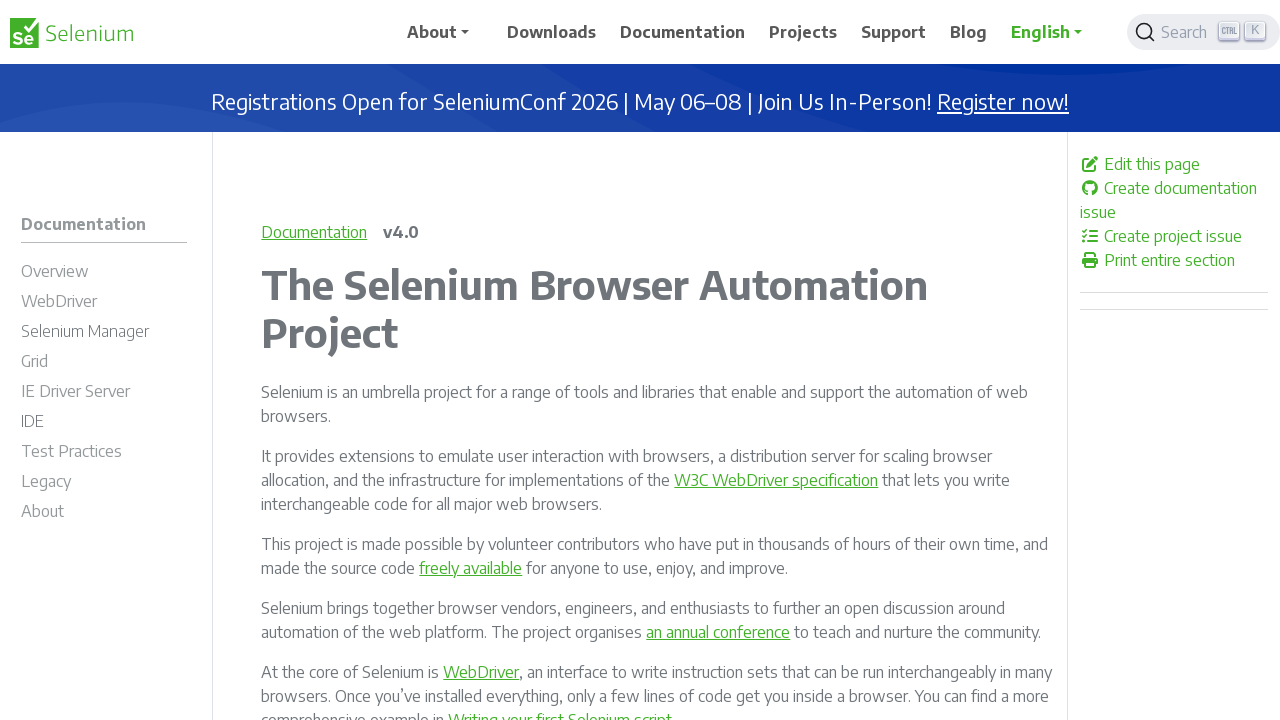

Retrieved Documentation page title: The Selenium Browser Automation Project | Selenium
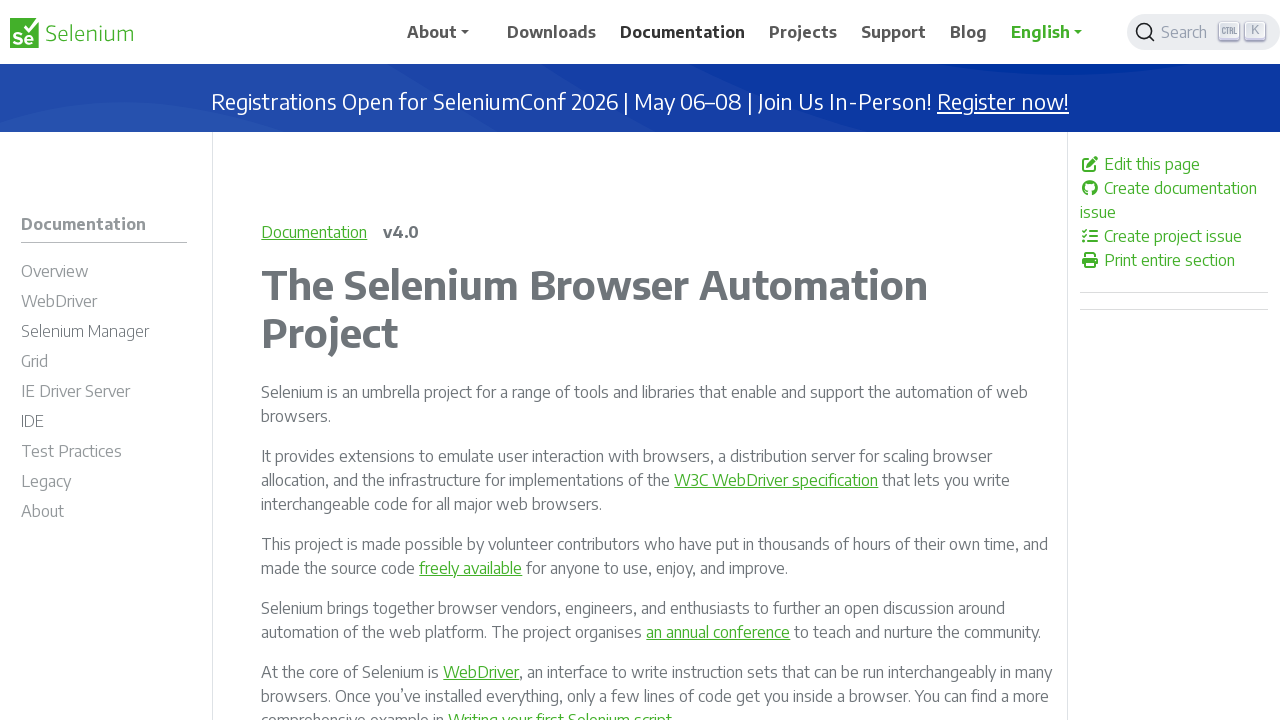

Navigated back to Downloads page using browser back button
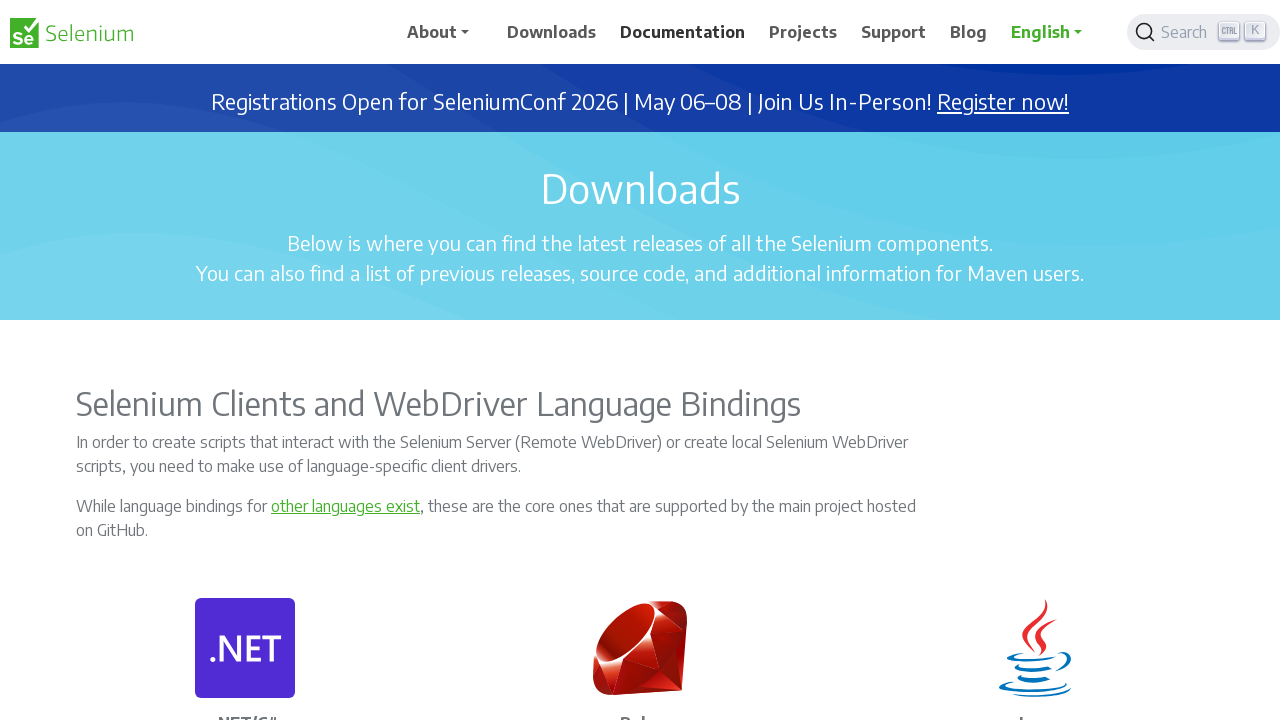

Navigated back to main Selenium page using browser back button
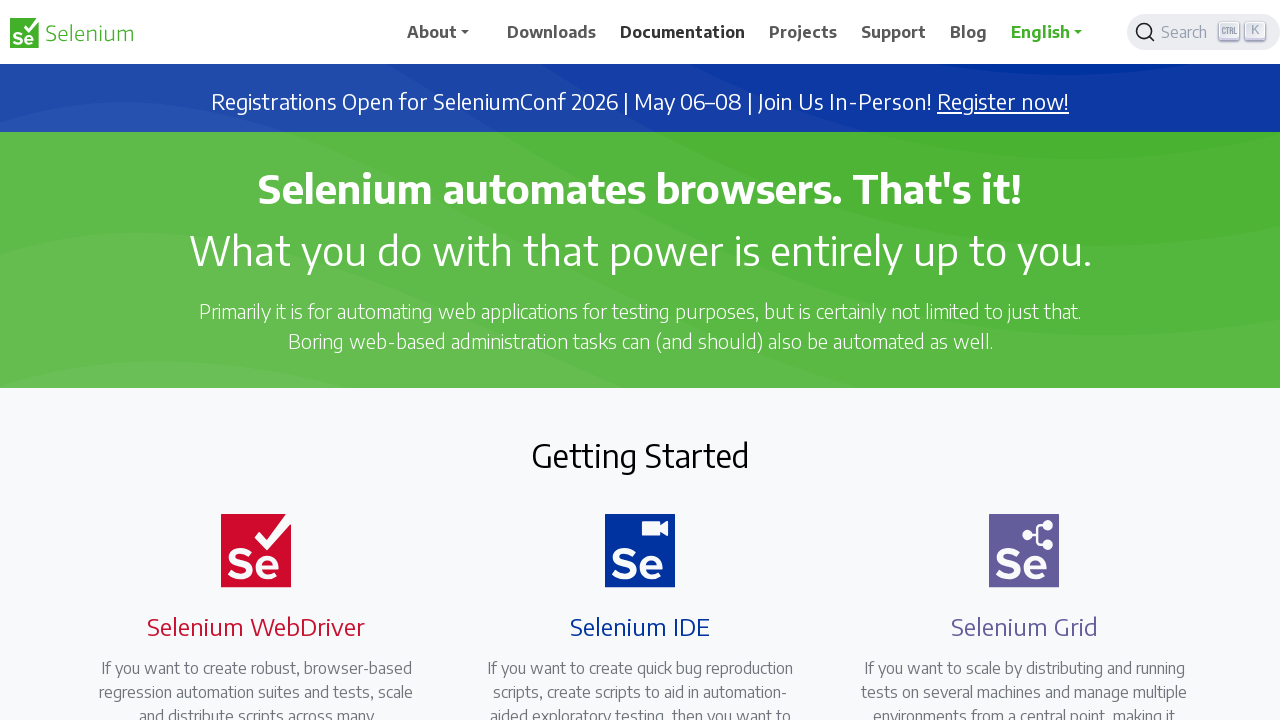

Navigated forward to Downloads page using browser forward button
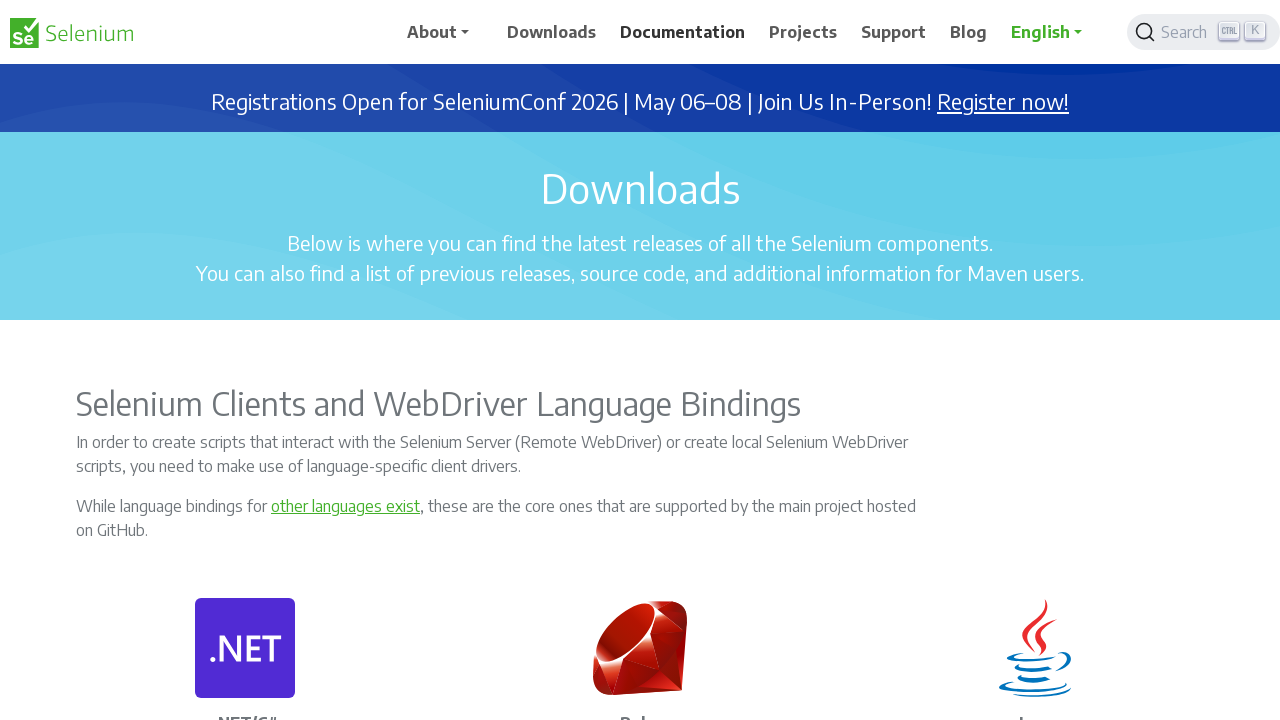

Refreshed the current Downloads page
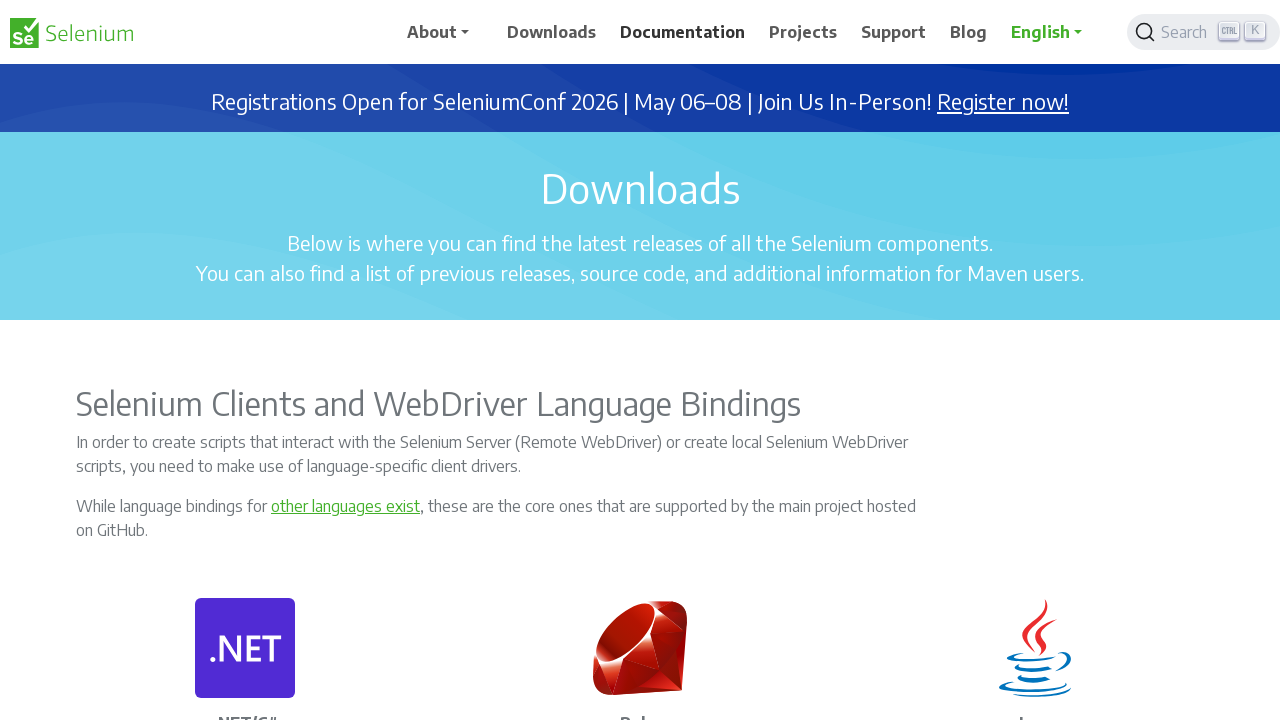

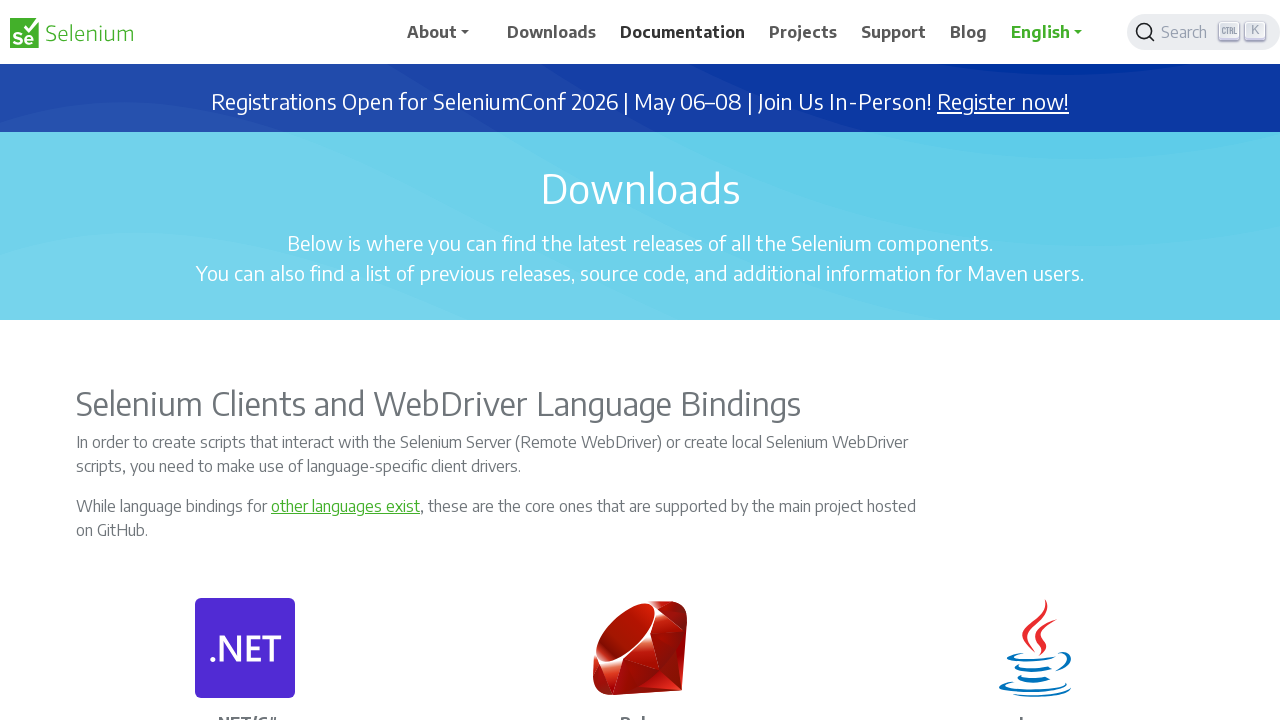